Tests slider functionality by dragging the slider handle horizontally on the jQuery UI slider demo page

Starting URL: https://jqueryui.com/slider/

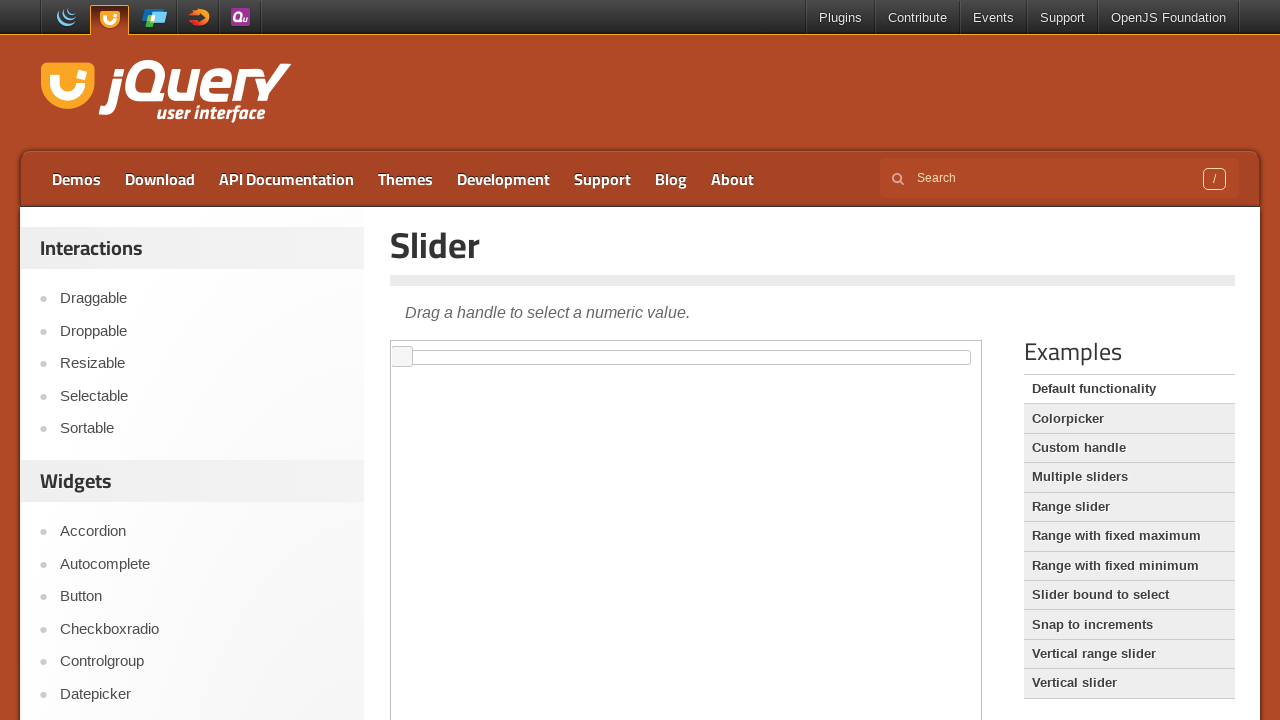

Located the demo iframe
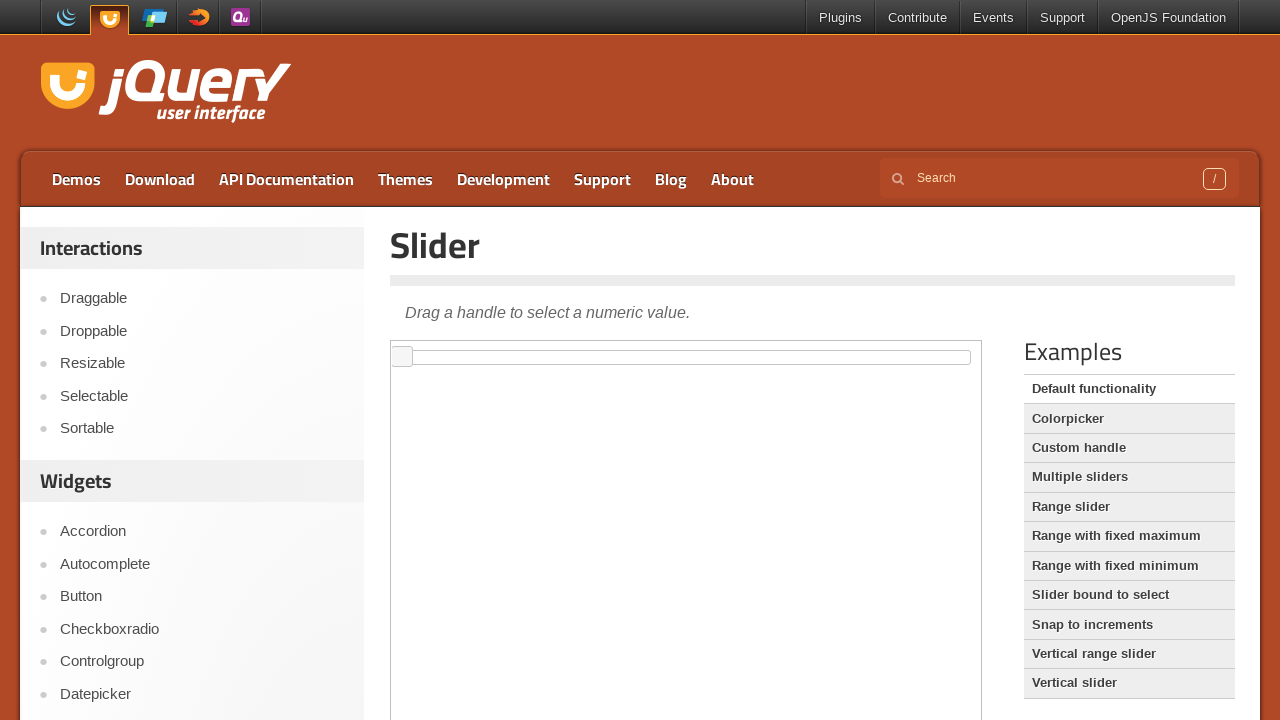

Located the slider element
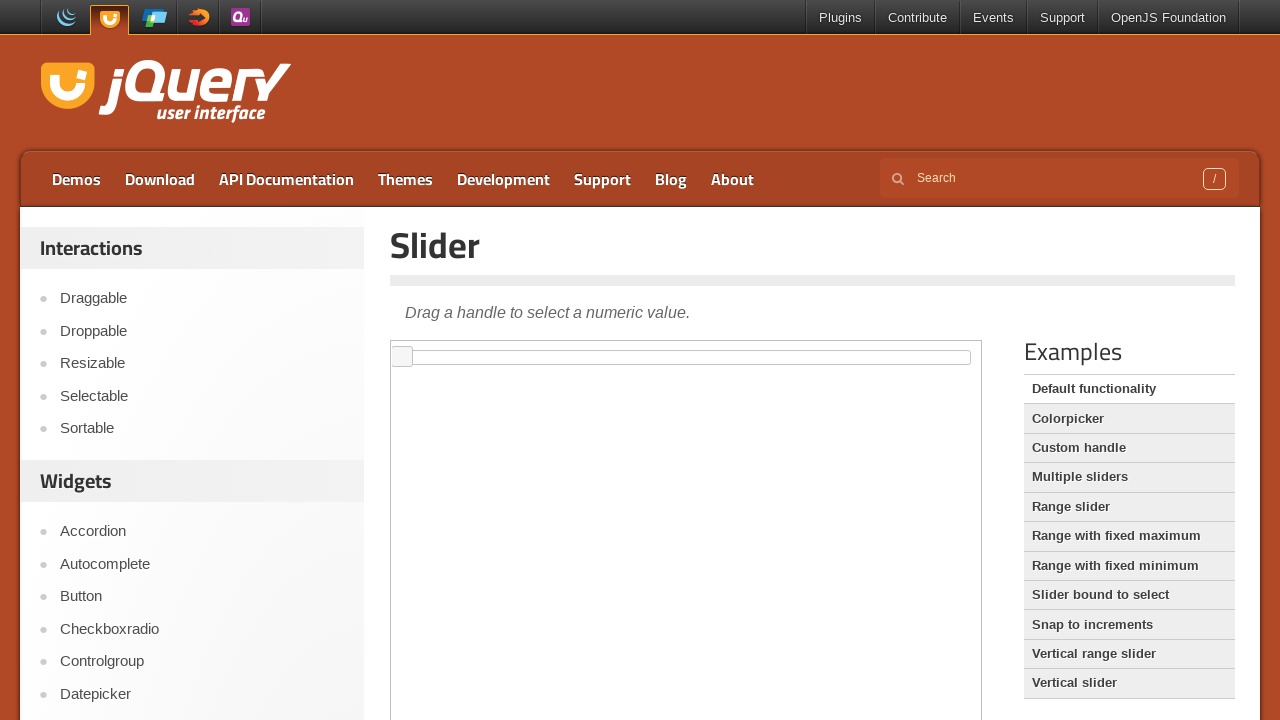

Got bounding box of slider element
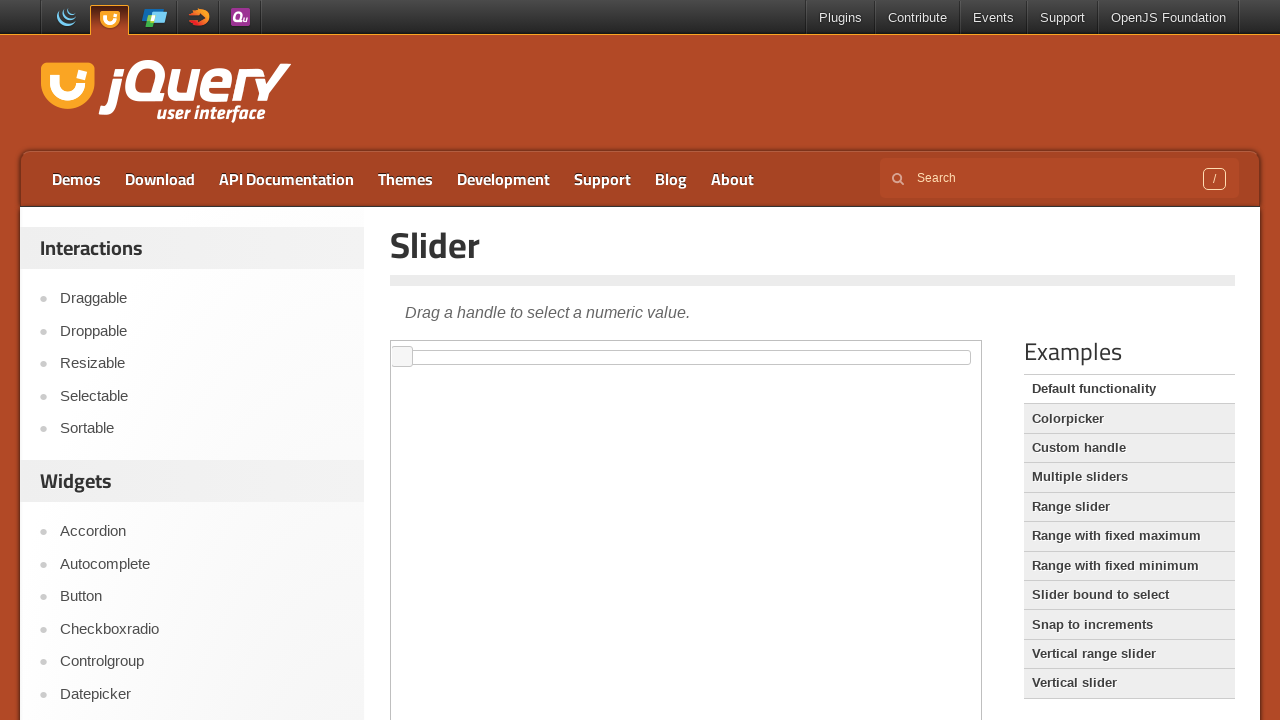

Moved mouse to slider center position at (686, 357)
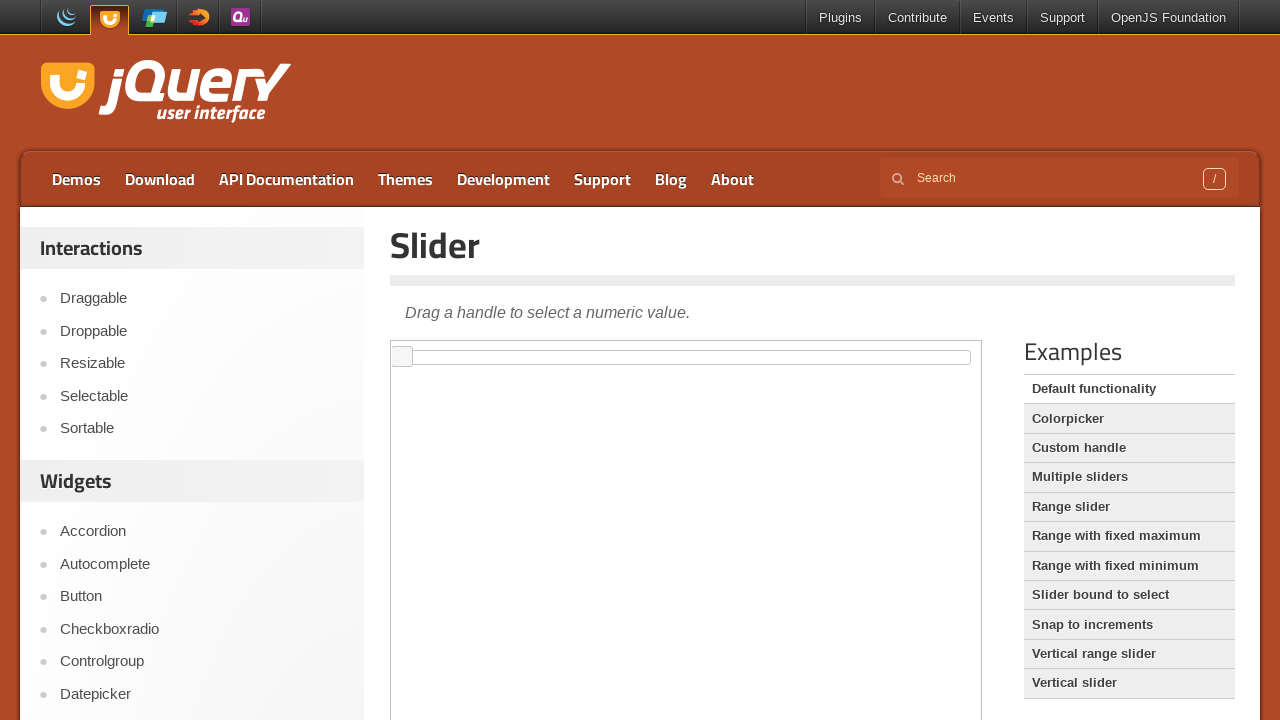

Pressed mouse button down on slider at (686, 357)
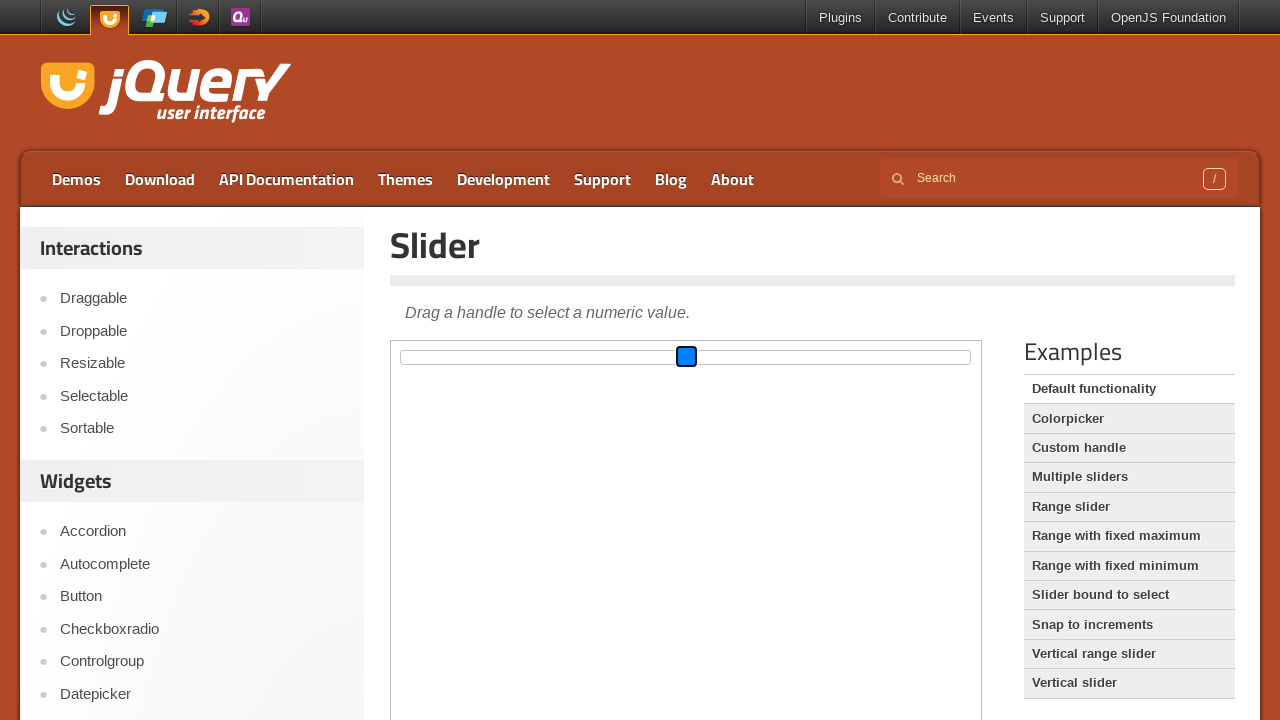

Dragged slider handle 240 pixels to the right at (926, 357)
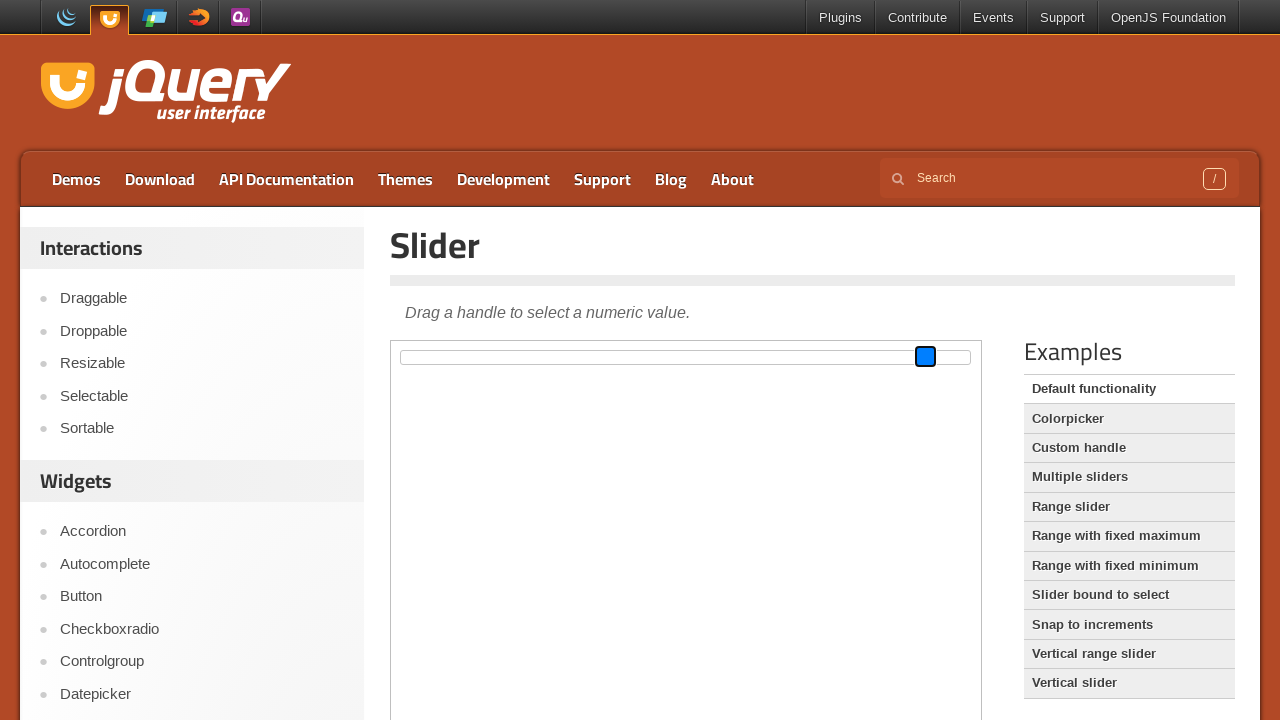

Released mouse button, slider drag complete at (926, 357)
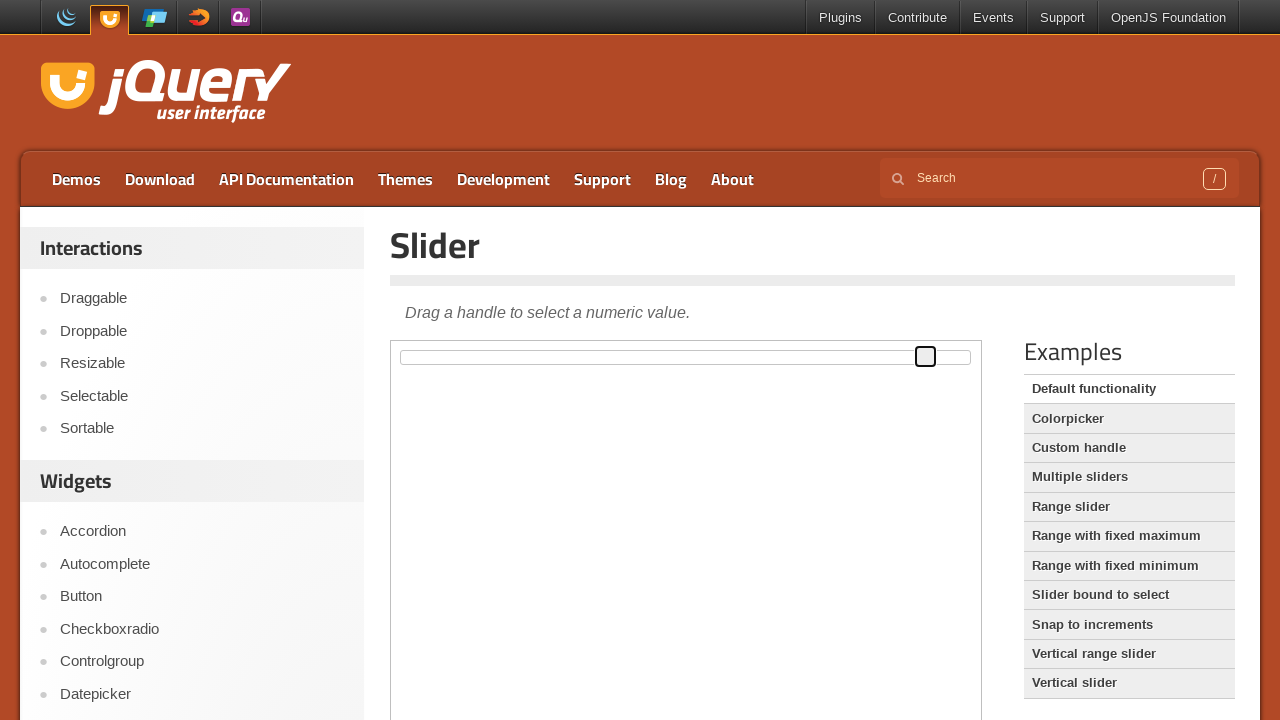

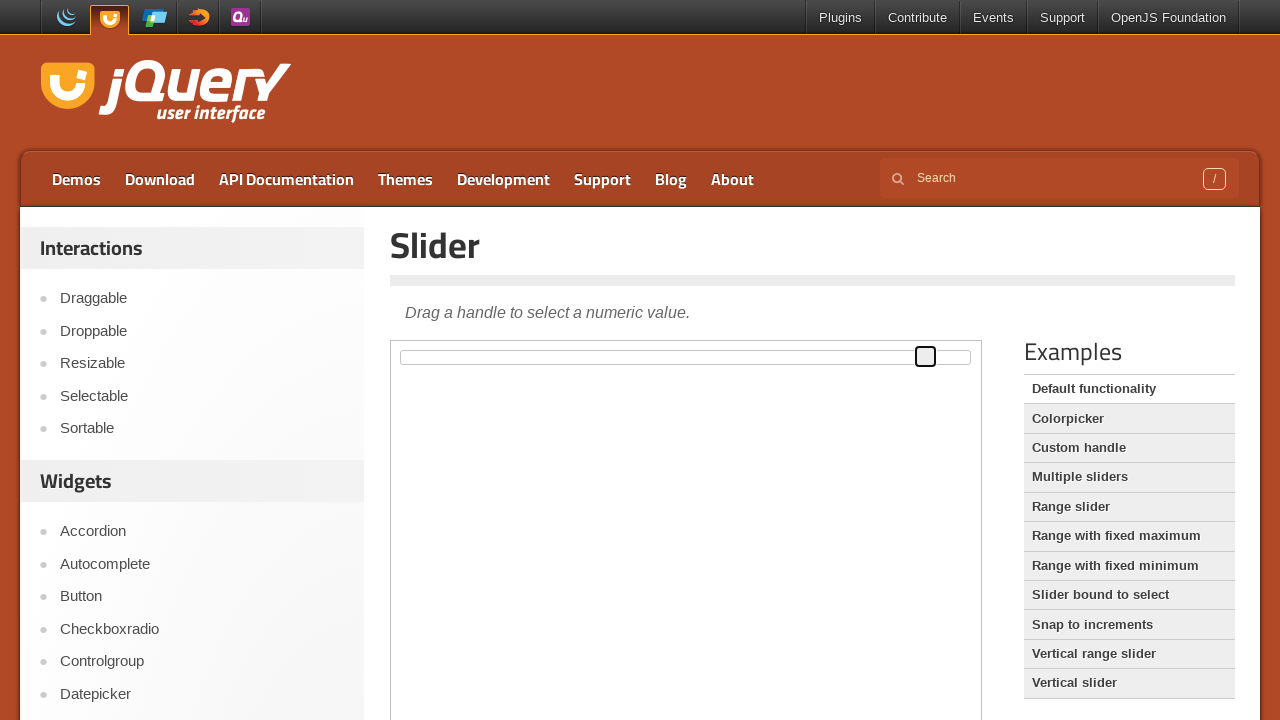